Navigates to the Notifications page and verifies the page title

Starting URL: https://bonigarcia.dev/selenium-webdriver-java/

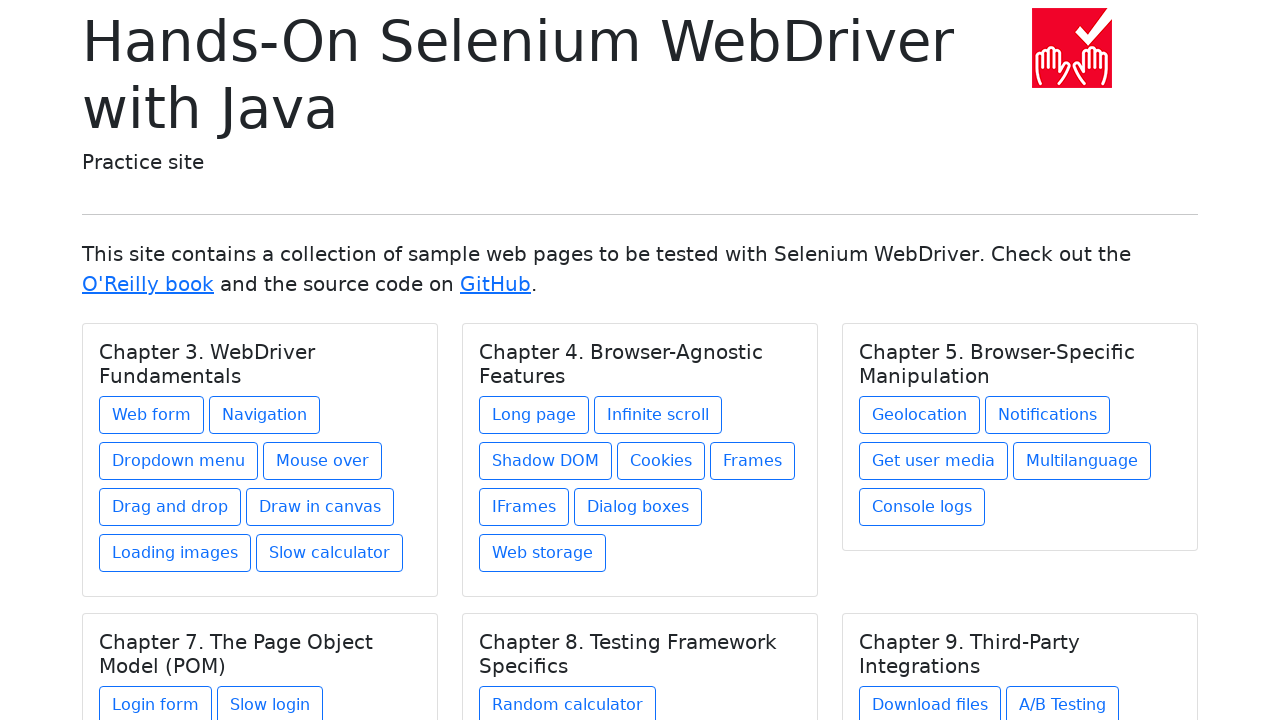

Clicked on Notifications link under Chapter 5 at (1048, 415) on xpath=//h5[text() = 'Chapter 5. Browser-Specific Manipulation']/../a[@href = 'no
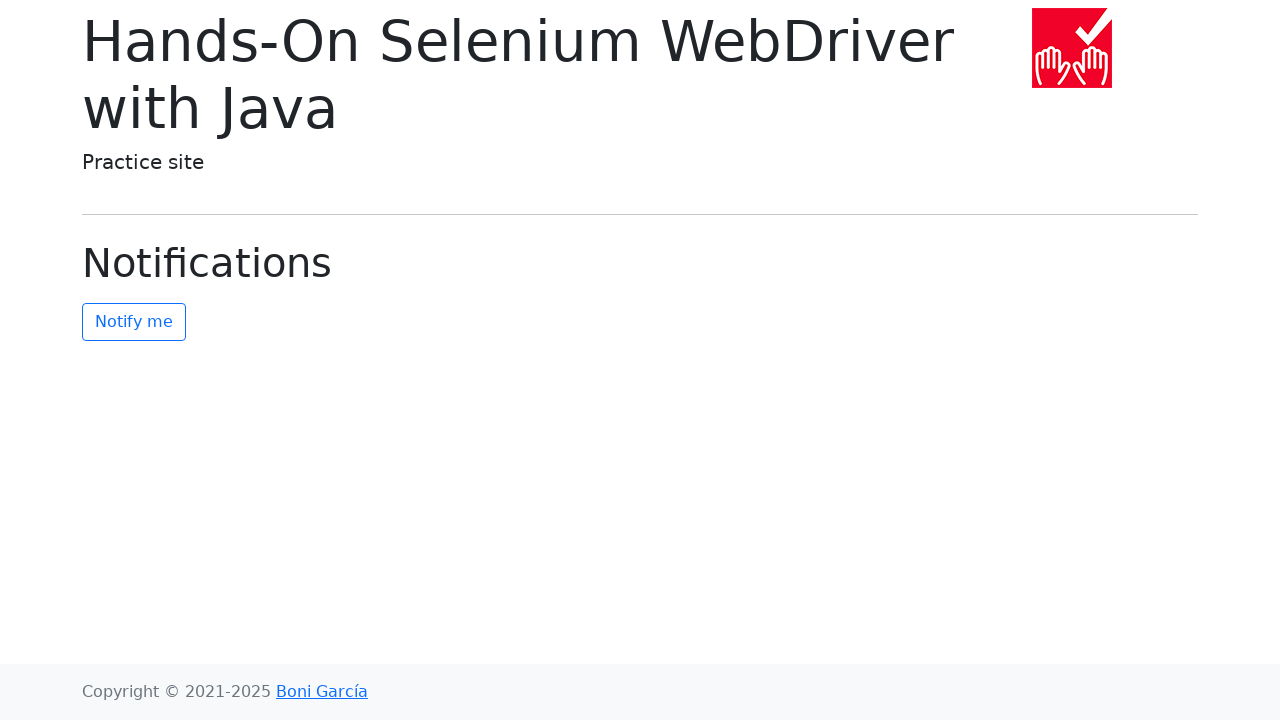

Verified Notifications page title is displayed
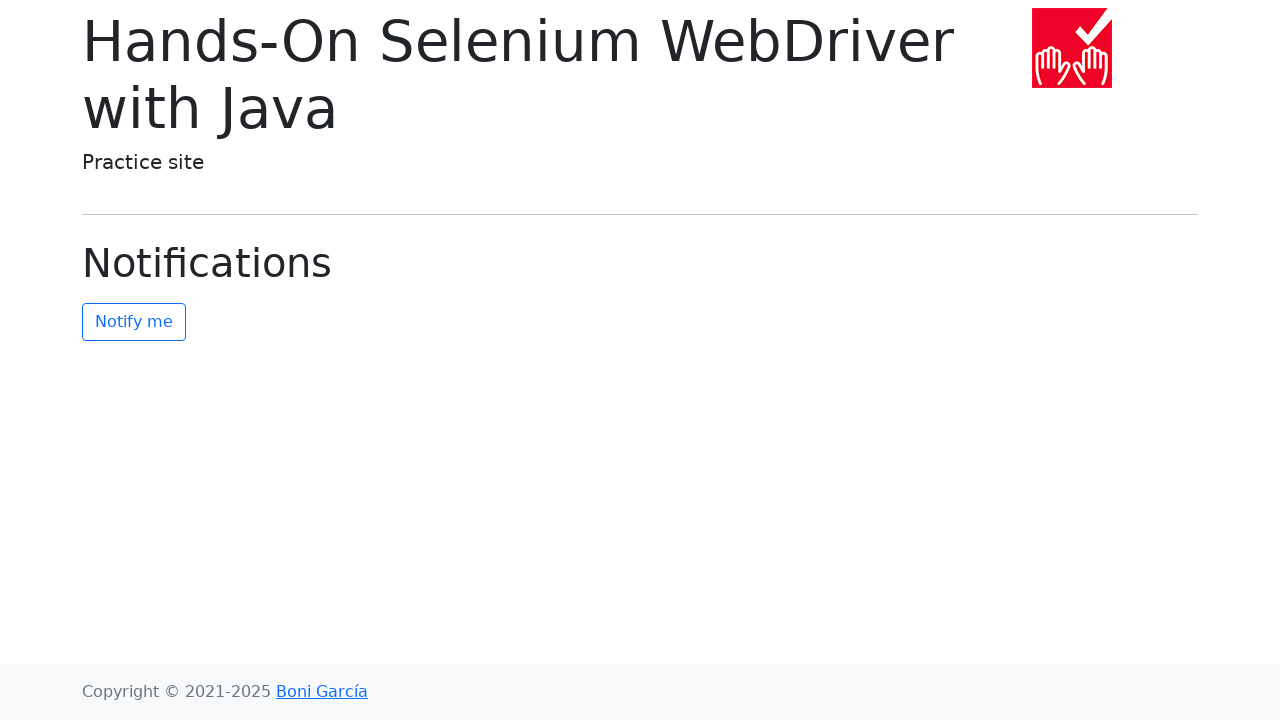

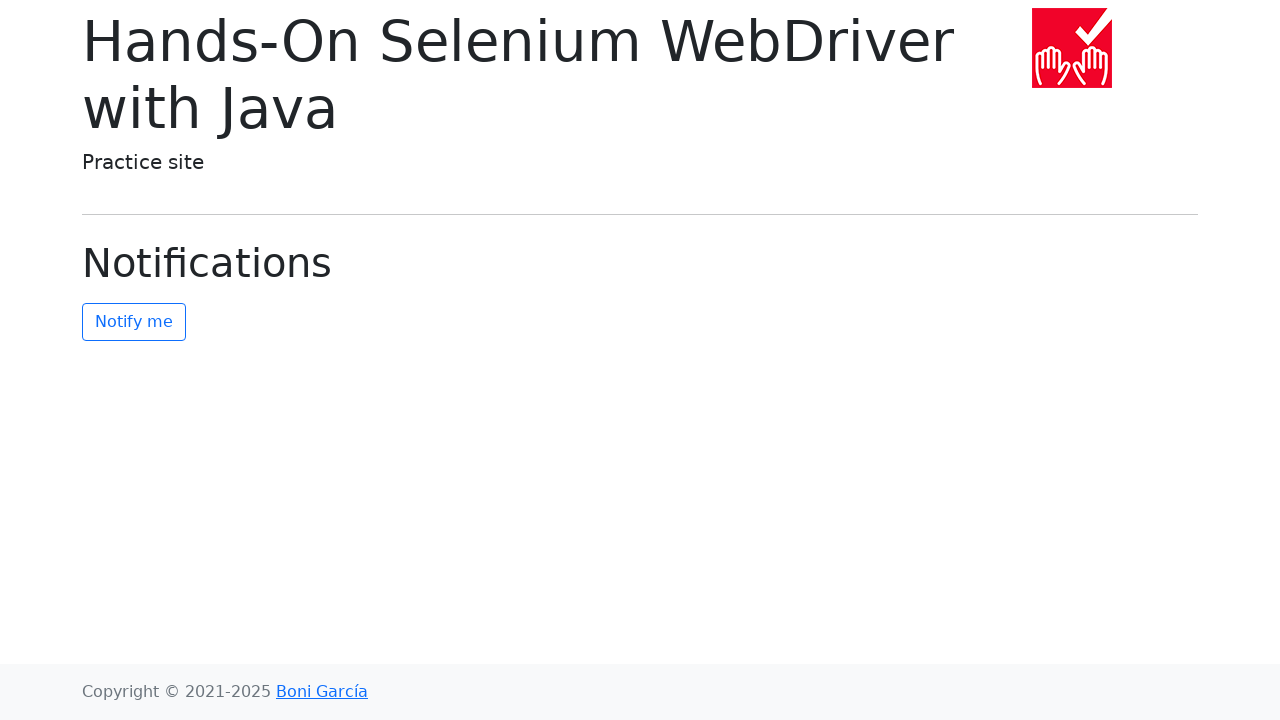